Tests synchronization by waiting for text to change on the page using a sleep delay, then verifies the updated text content

Starting URL: https://kristinek.github.io/site/examples/sync

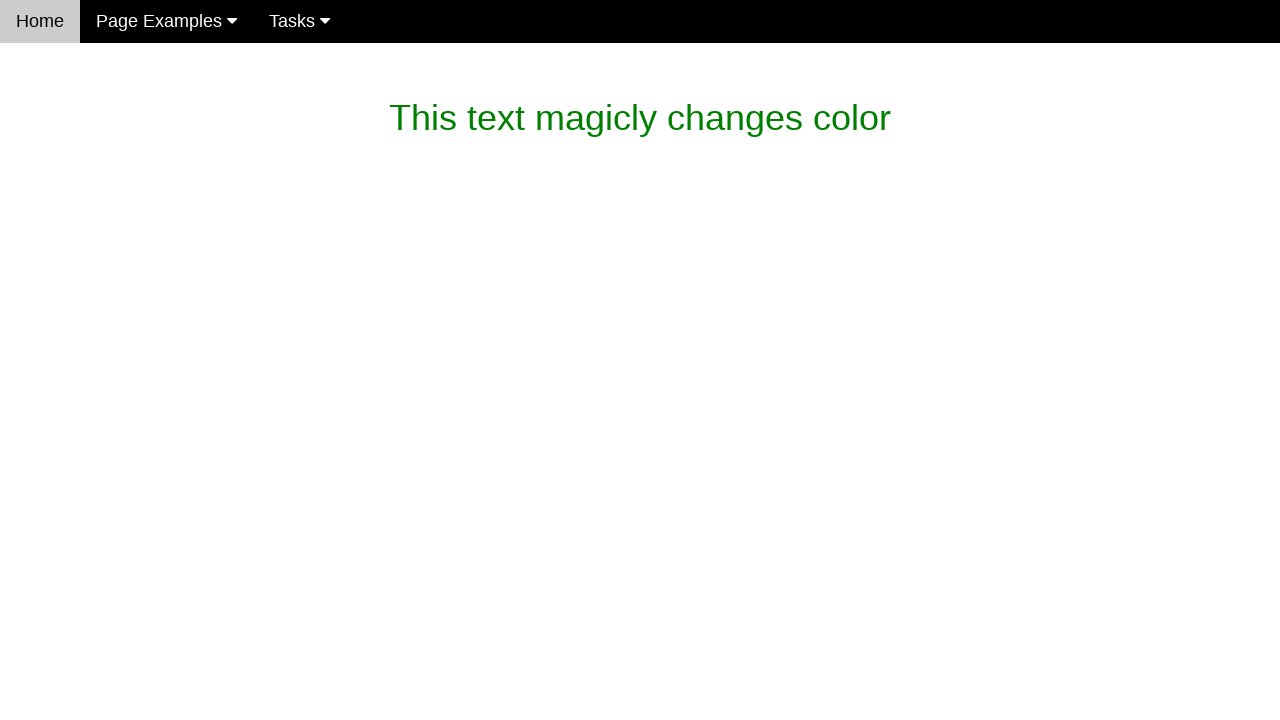

Waited for magic text element to appear with updated content
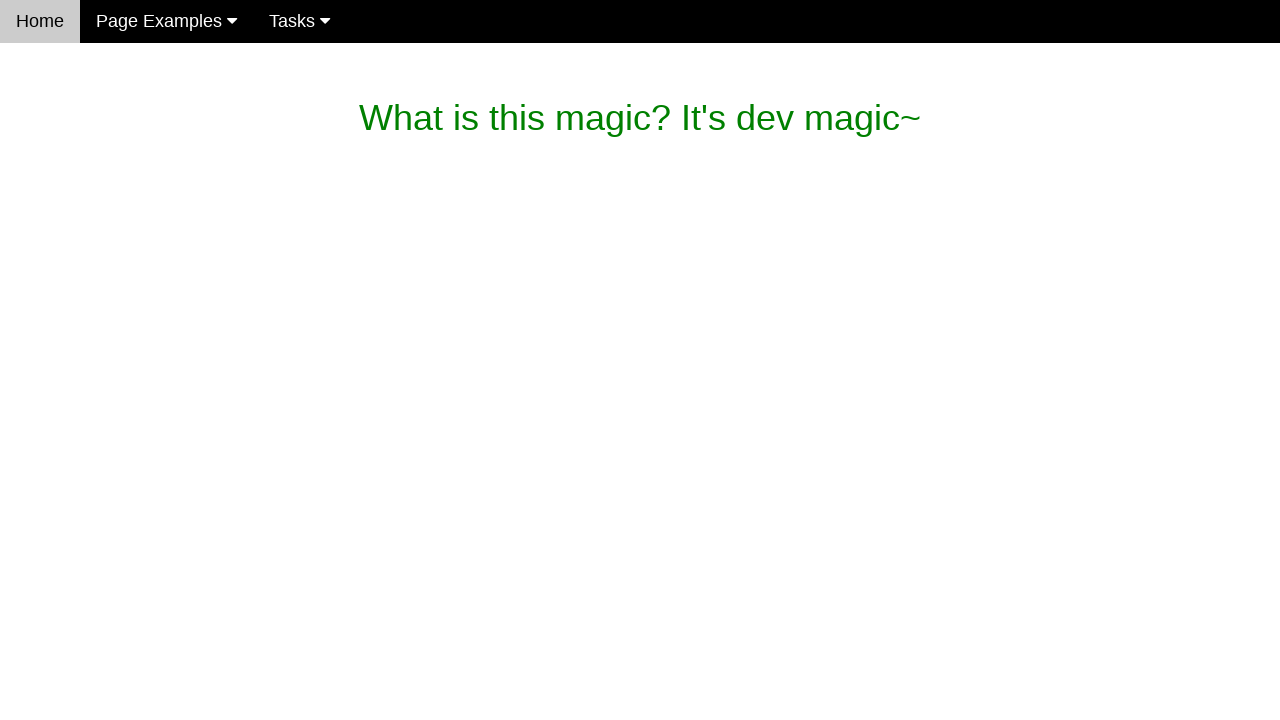

Verified magic text content matches expected value: 'What is this magic? It's dev magic~'
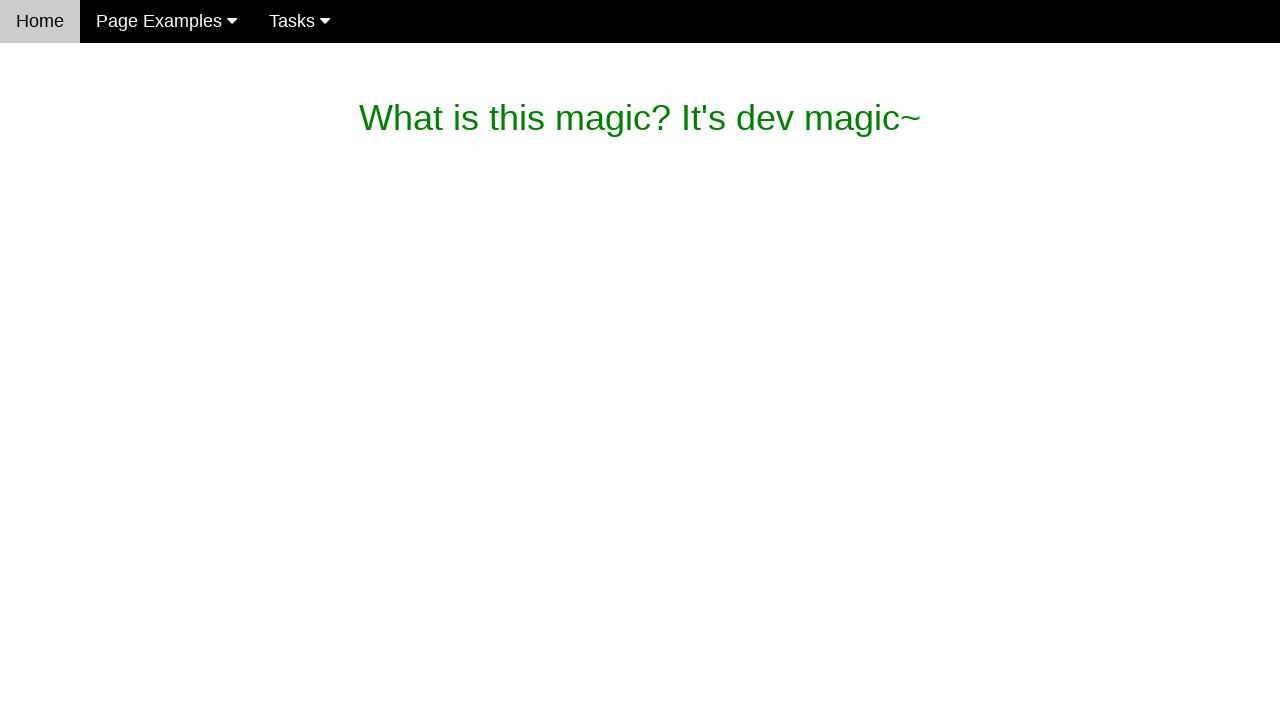

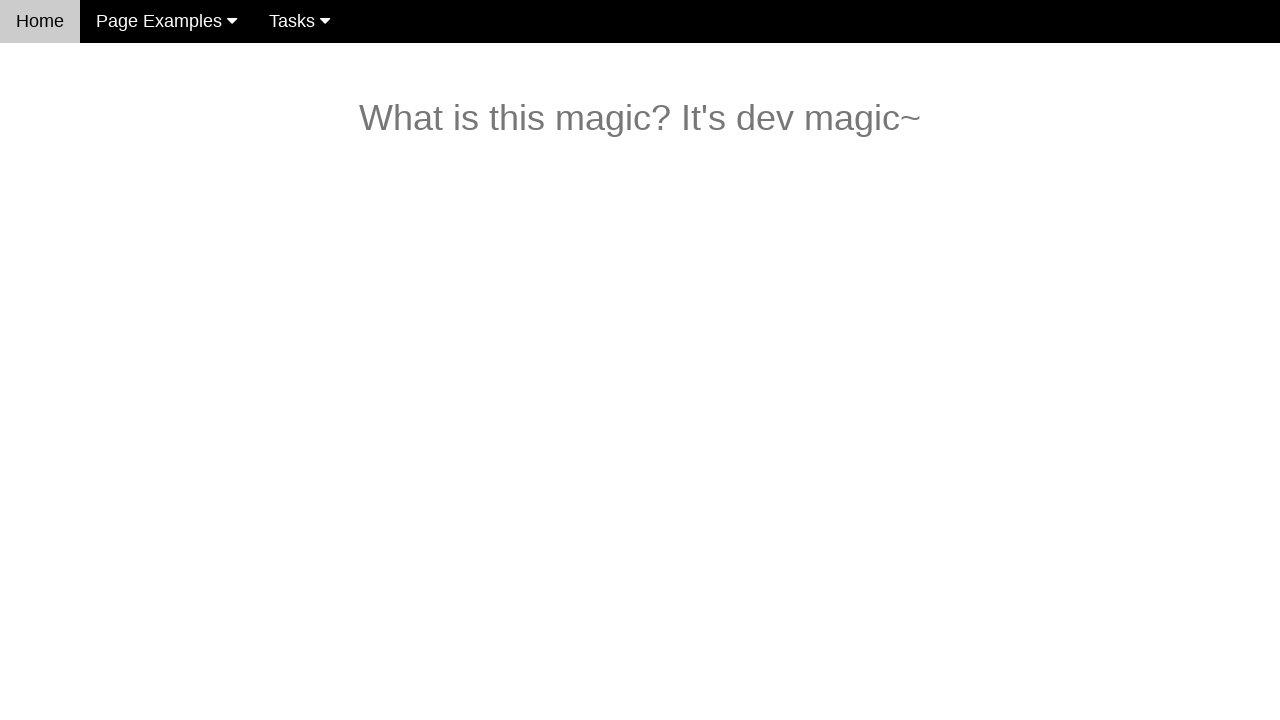